Tests number input field by entering a value and using arrow keys to increment and decrement the number

Starting URL: https://the-internet.herokuapp.com

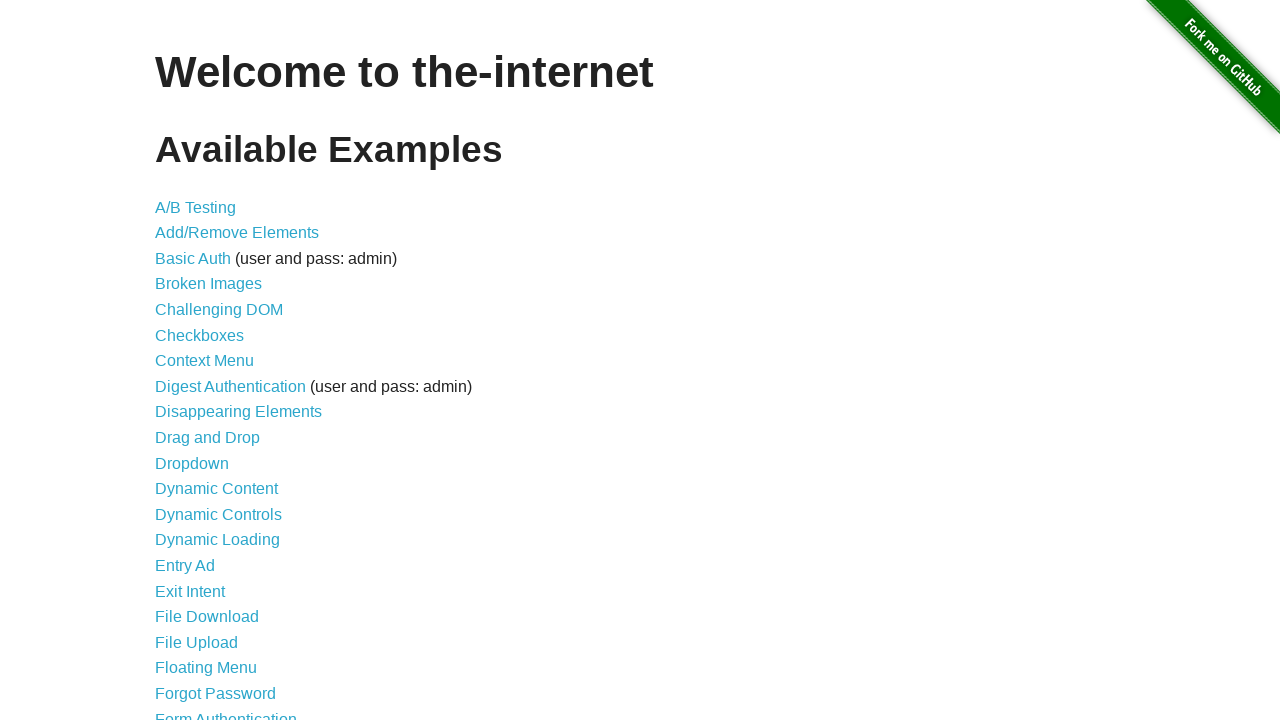

Clicked on Inputs link to navigate to the inputs test page at (176, 361) on a[href='/inputs']
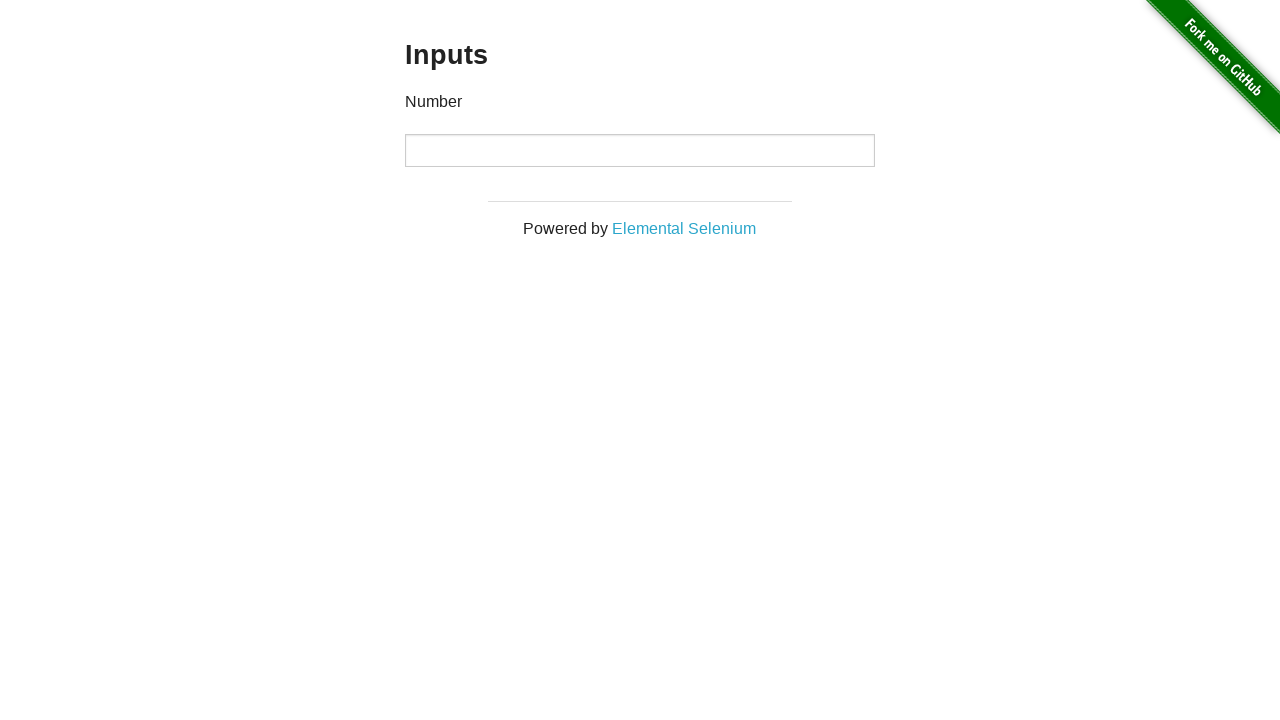

Inputs page loaded successfully
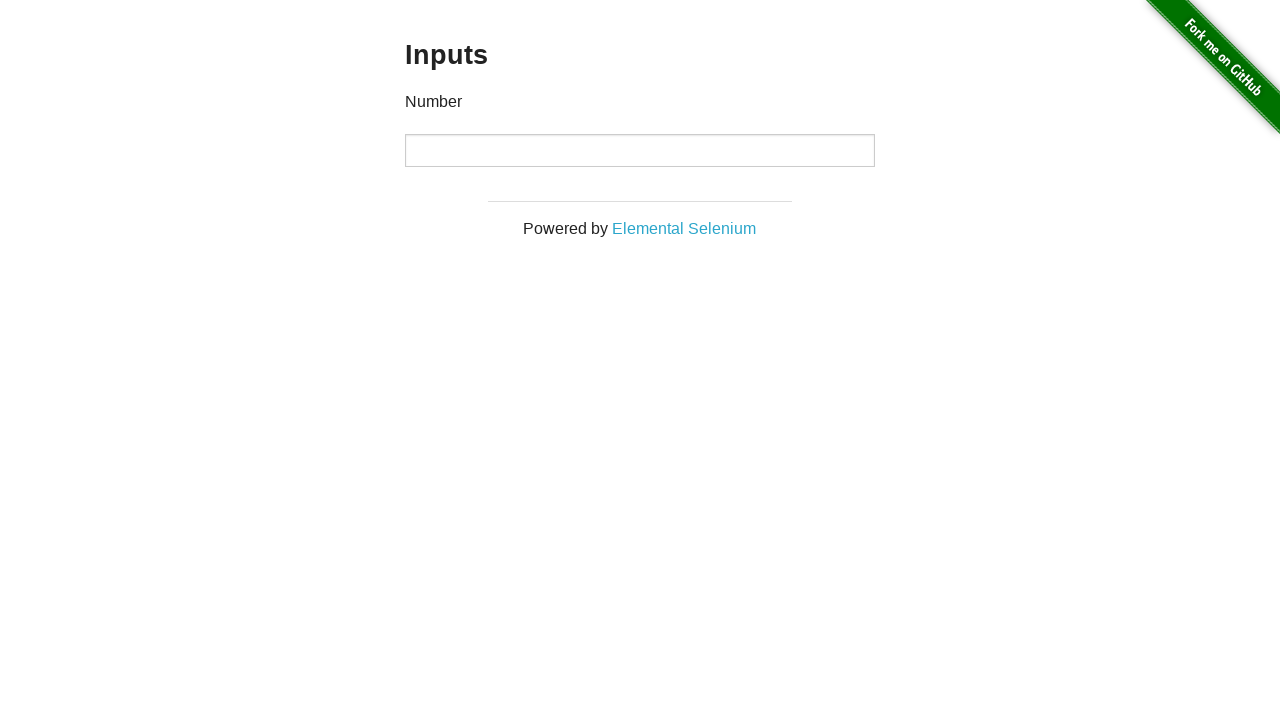

Cleared the number input field on input[type='number']
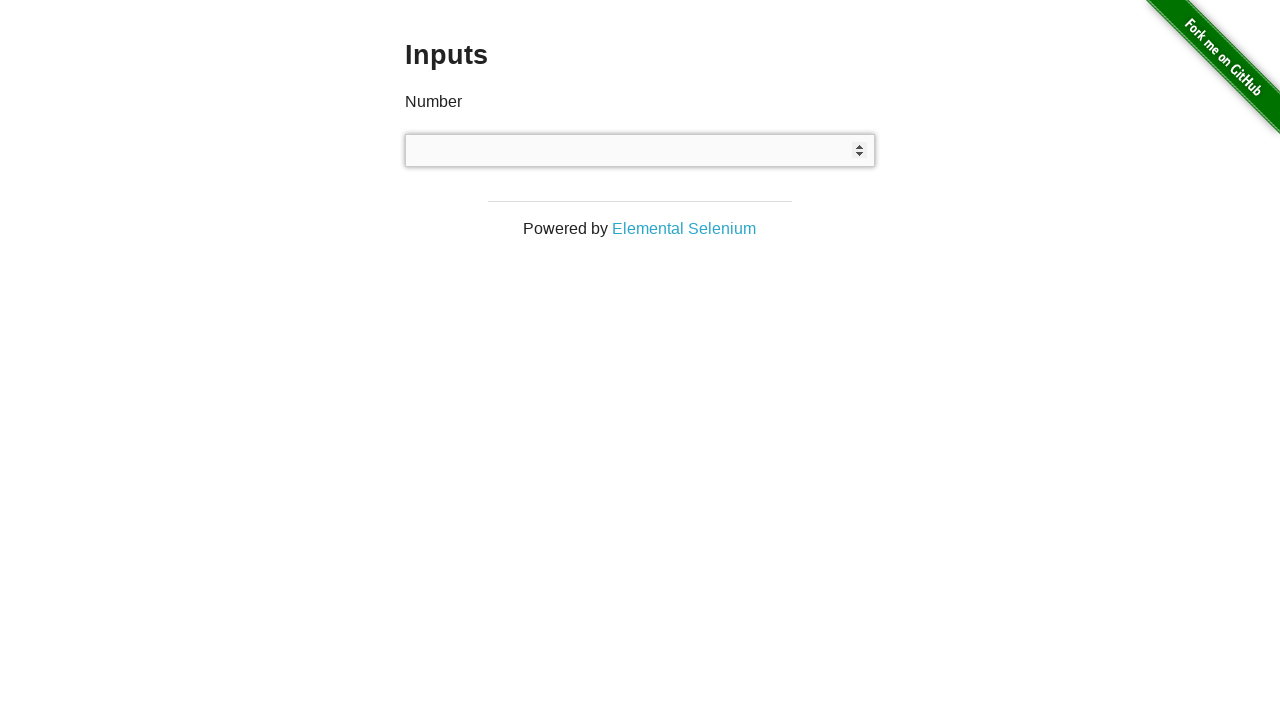

Entered value '42' into the number input field on input[type='number']
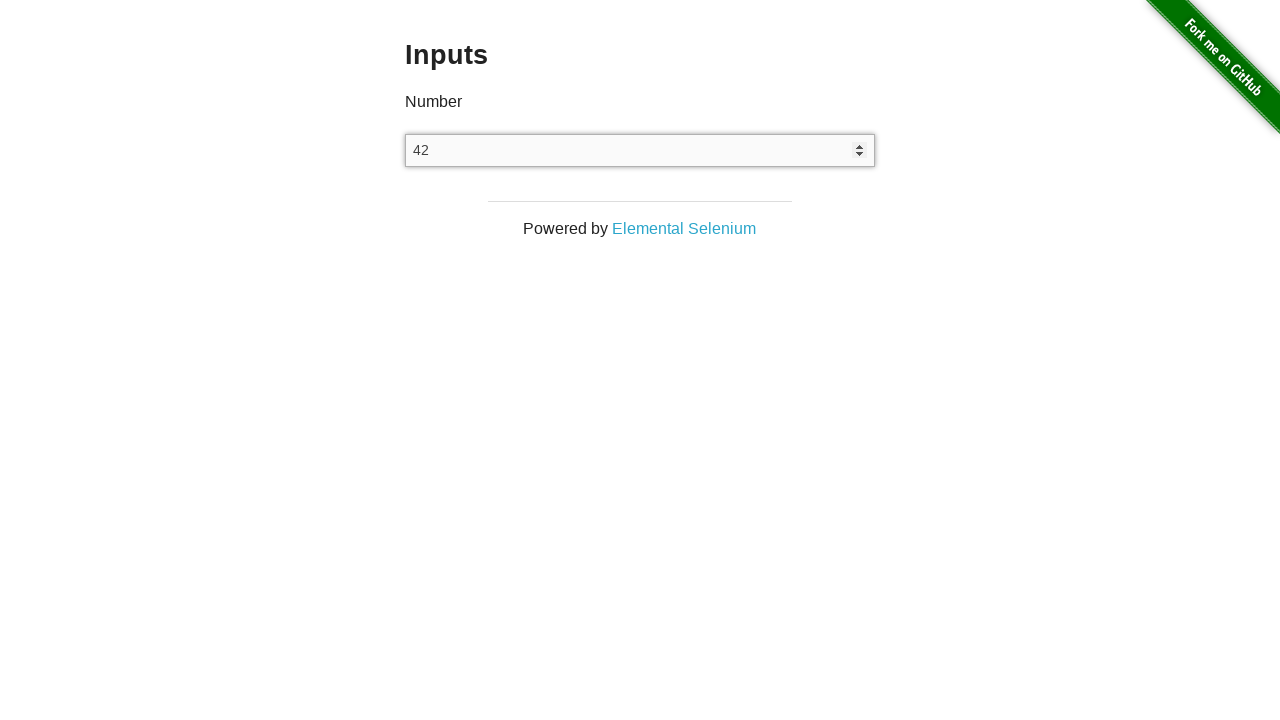

Pressed ArrowUp key once to increment the number on input[type='number']
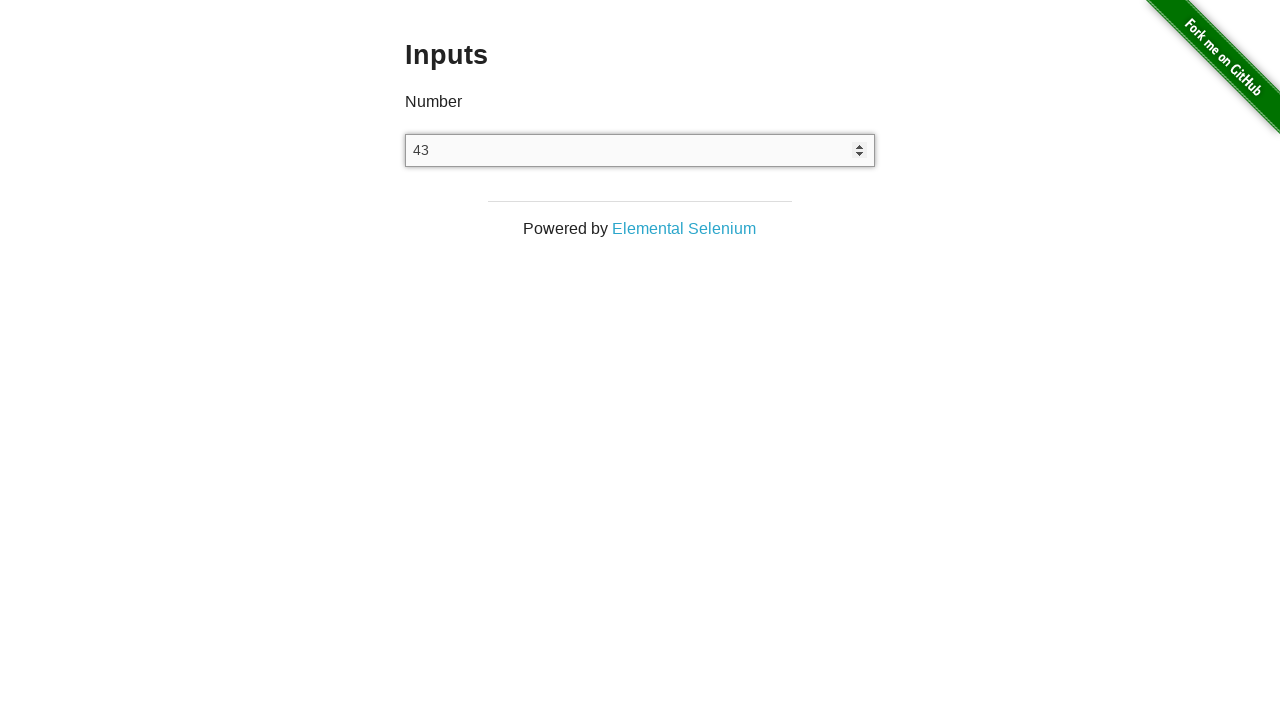

Pressed ArrowUp key second time to increment the number again on input[type='number']
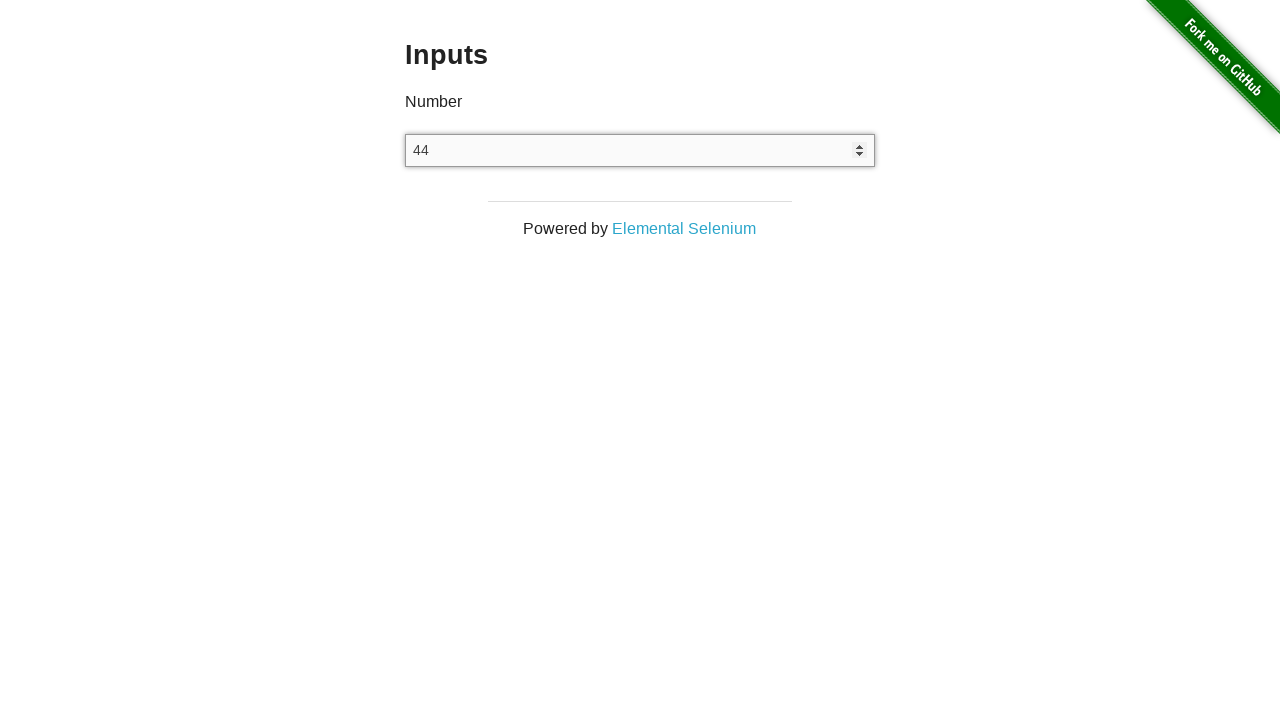

Pressed ArrowDown key to decrement the number on input[type='number']
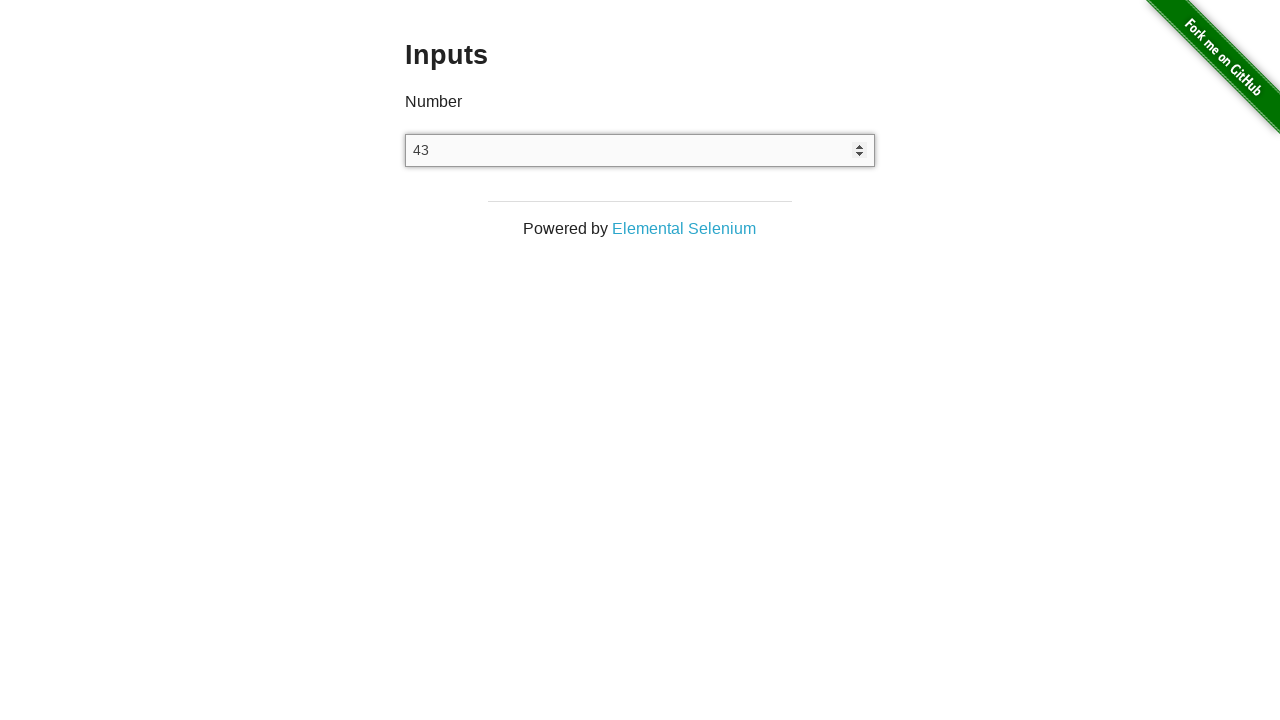

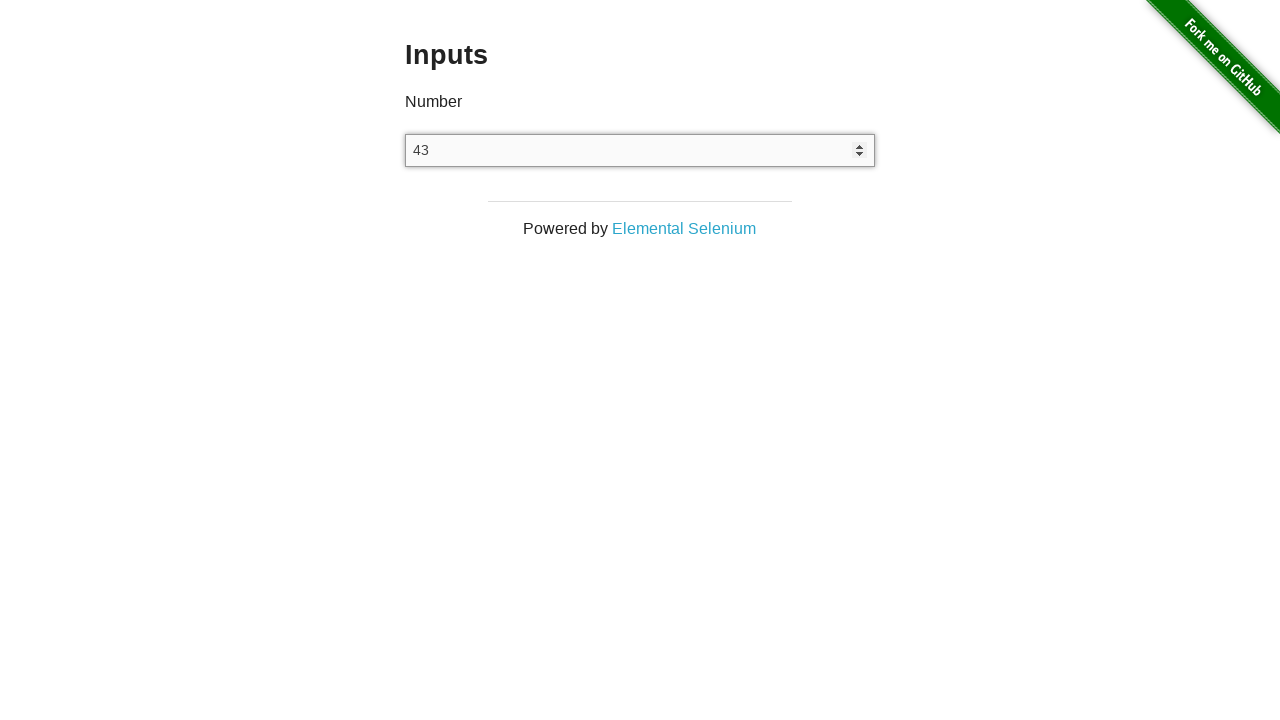